Clicks on Broken Images link from the main page and navigates back

Starting URL: https://the-internet.herokuapp.com

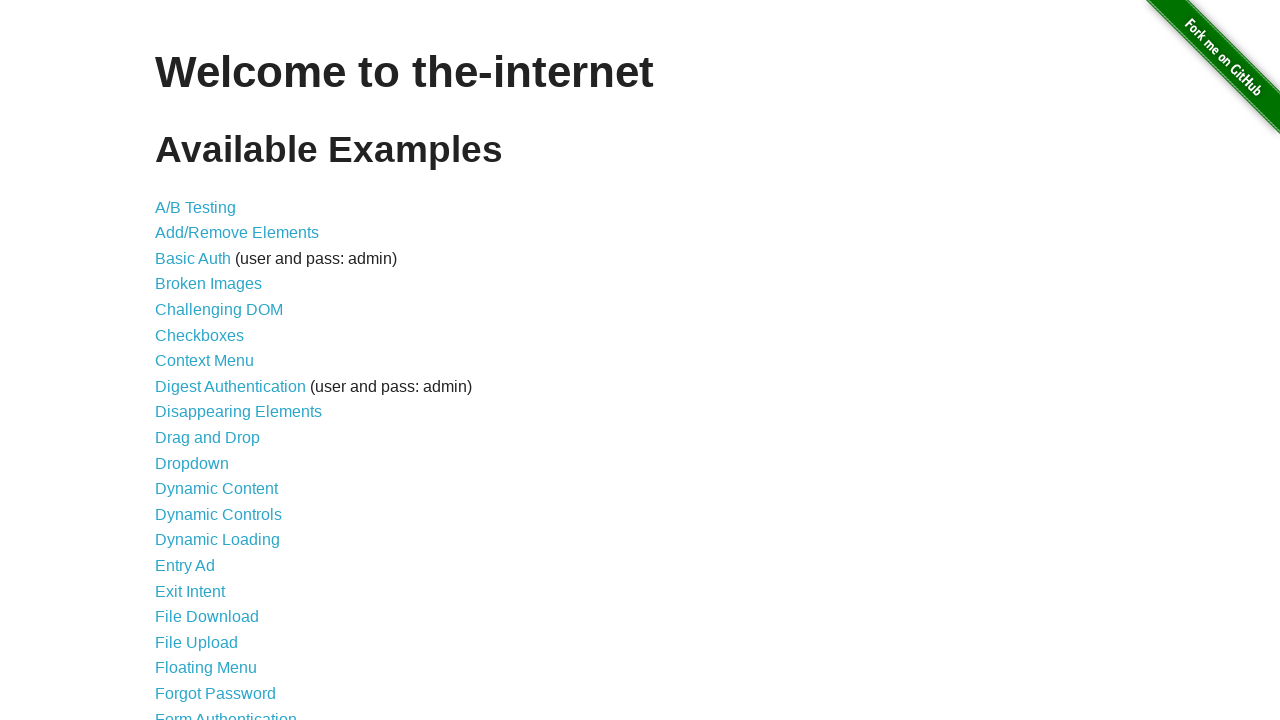

Clicked on Broken Images link from the main page at (208, 284) on xpath=//*[@id="content"]/ul/li[4]/a
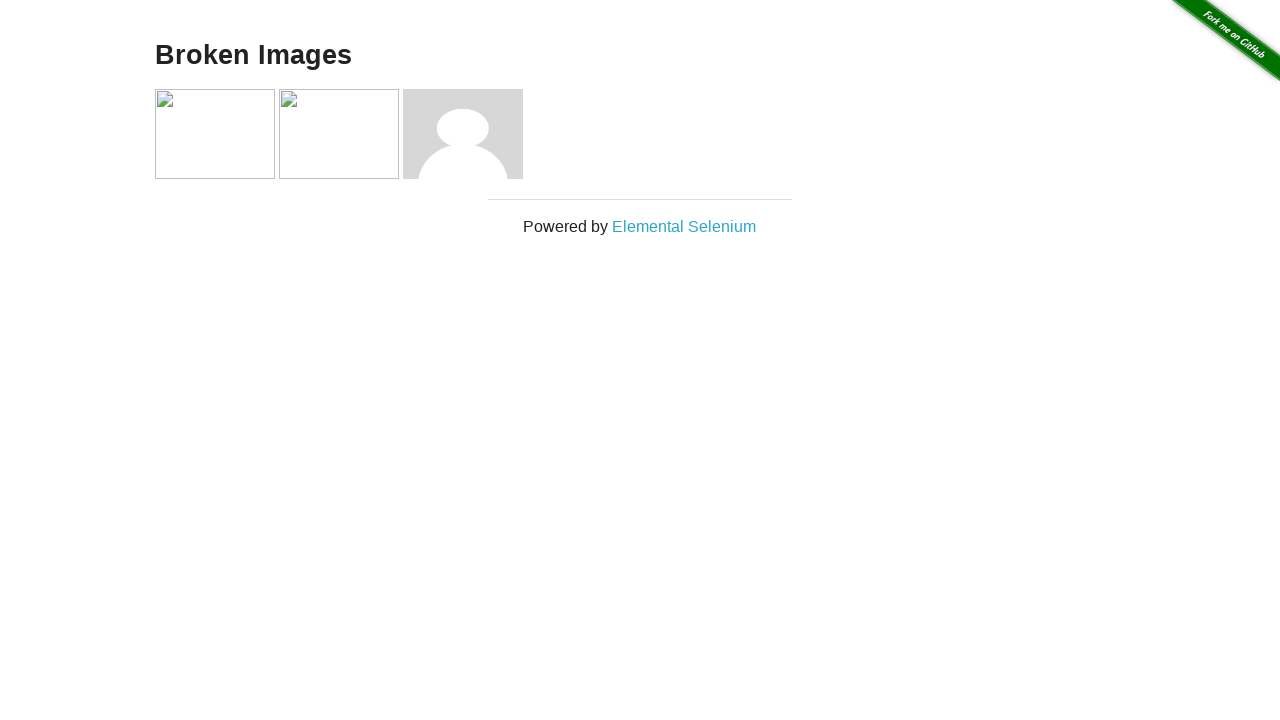

Navigated back to the main page
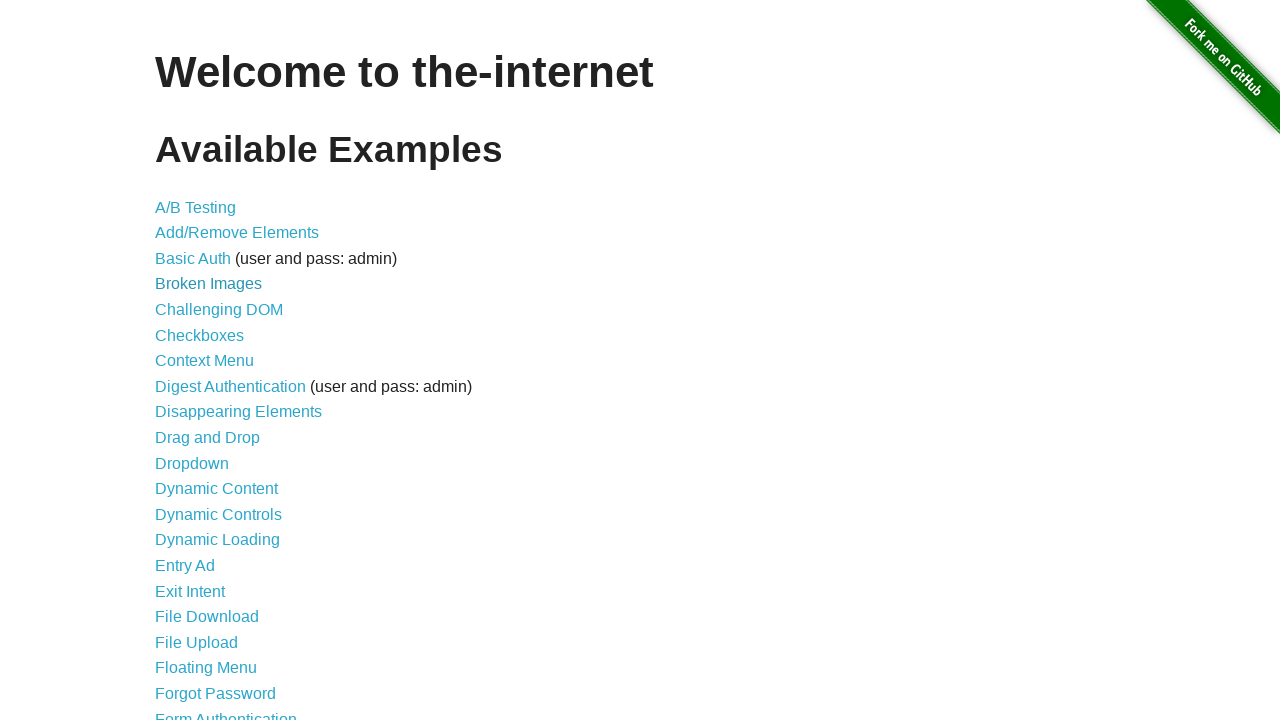

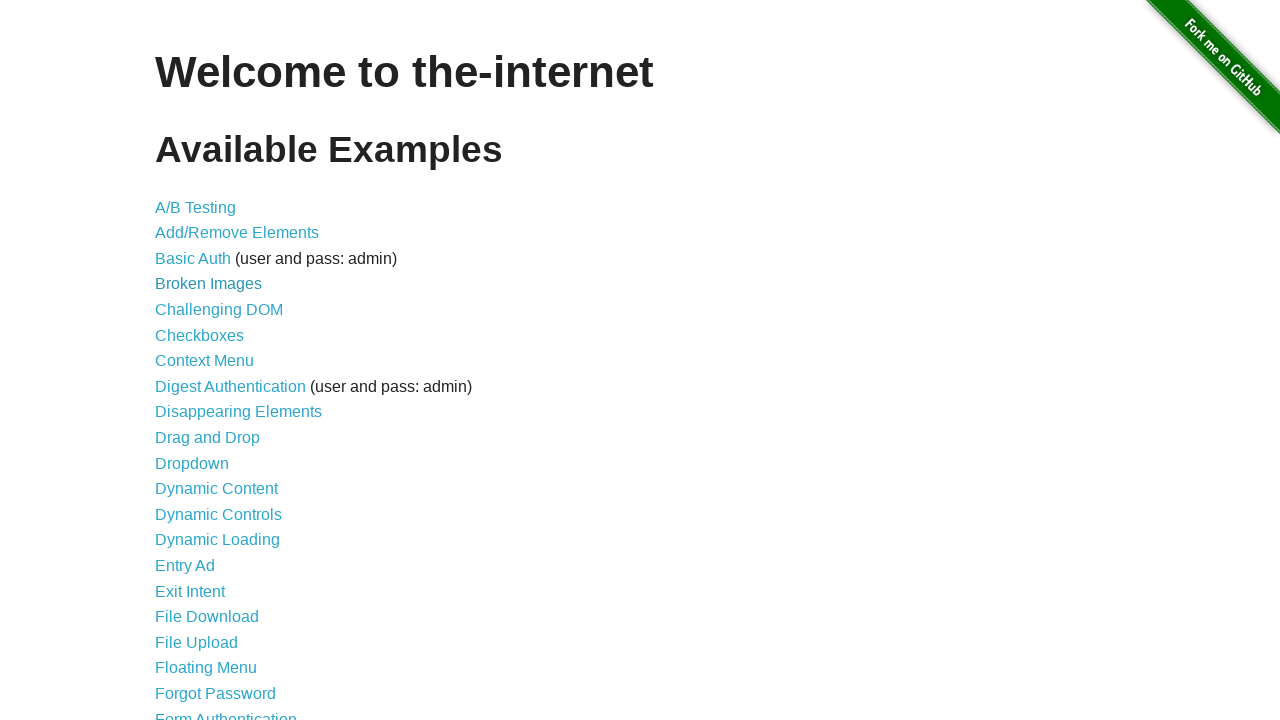